Tests that dynamically added element is not immediately available by verifying NoSuchElementException is thrown

Starting URL: https://www.selenium.dev/selenium/web/dynamic.html

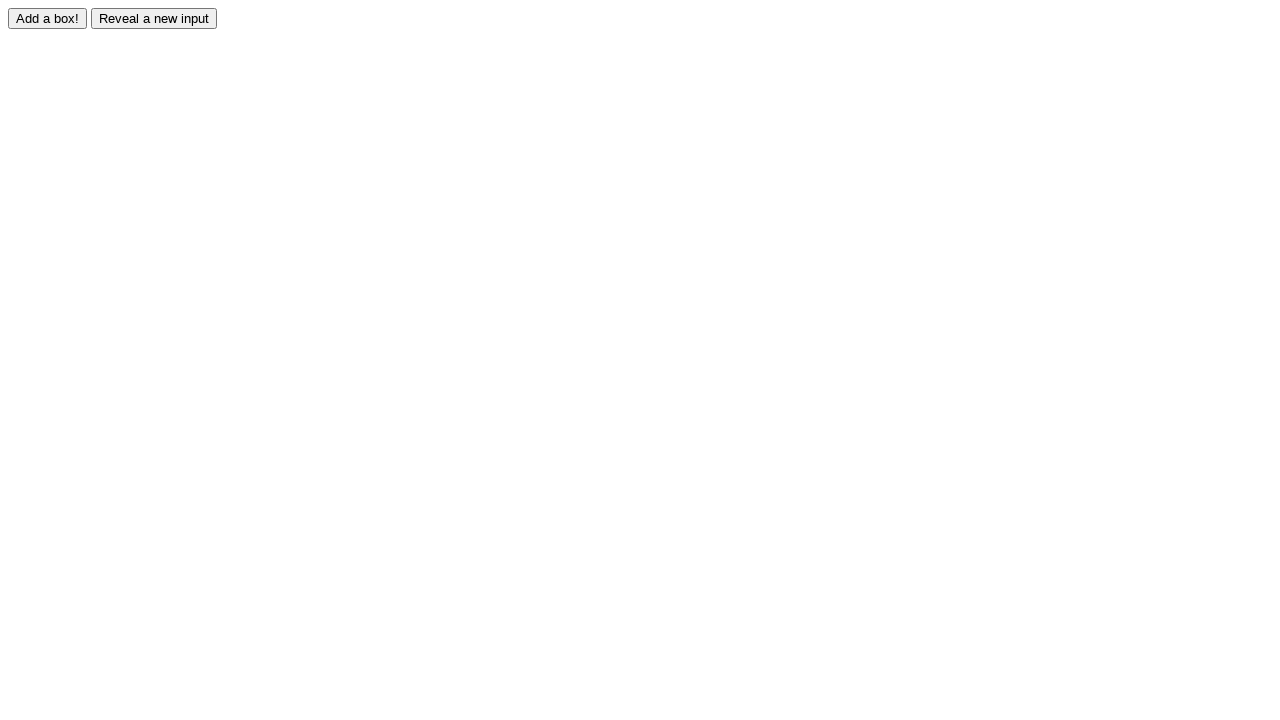

Navigated to dynamic element test page
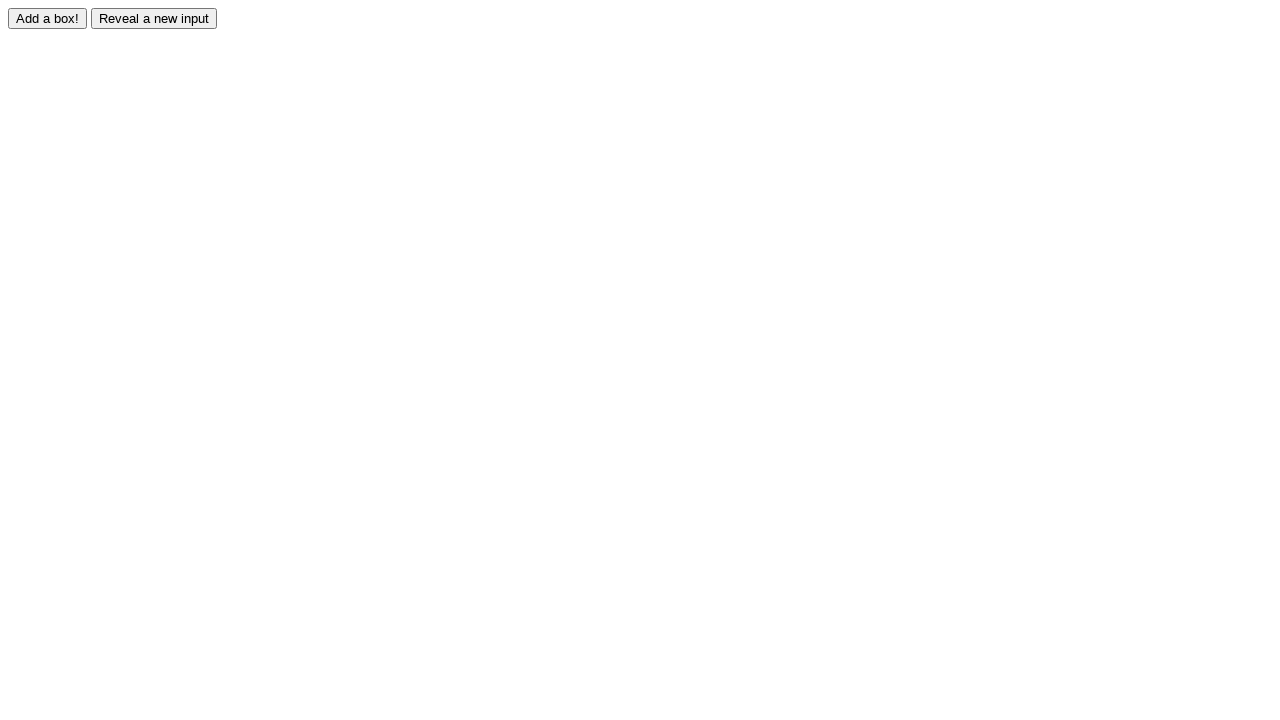

Clicked adder button to trigger dynamic content at (48, 18) on #adder
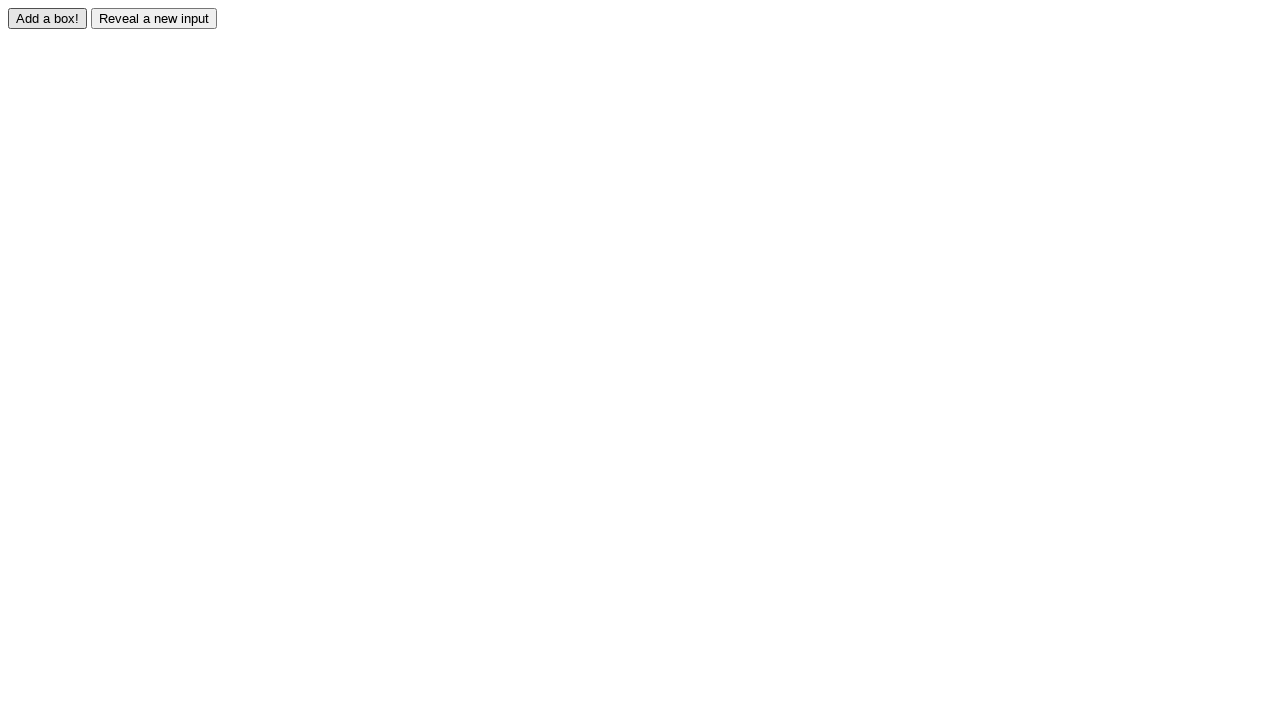

Verified element #box0 is not immediately available (expected behavior)
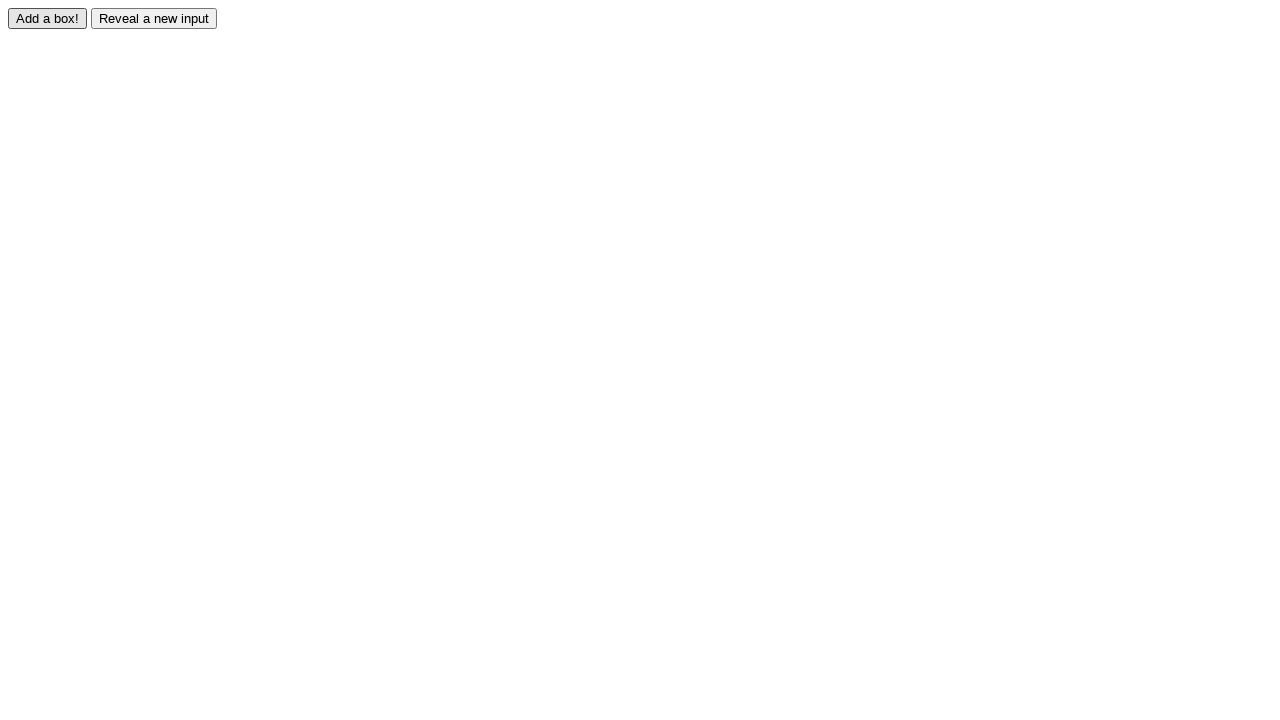

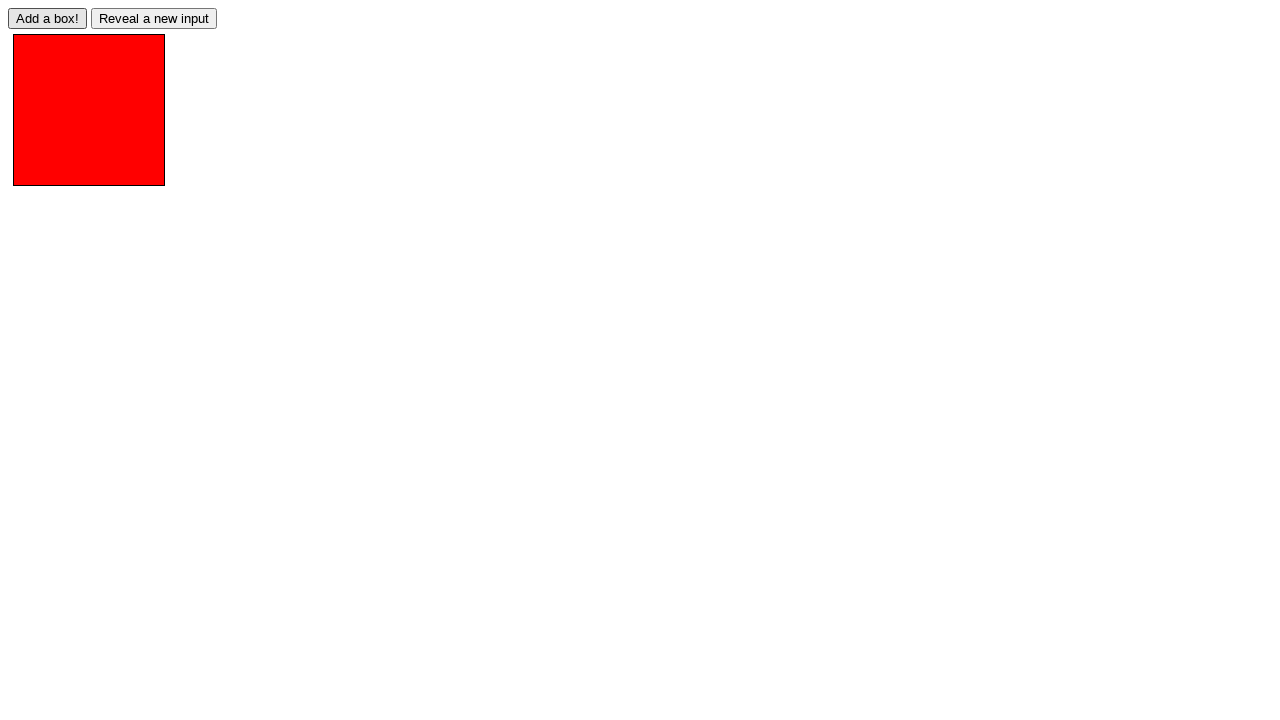